Tests adding multiple books to a library catalog by filling in title and author fields for three books in sequence, then navigating to the catalog view to verify all books are displayed.

Starting URL: https://tap-ht24-testverktyg.github.io/exam-template/

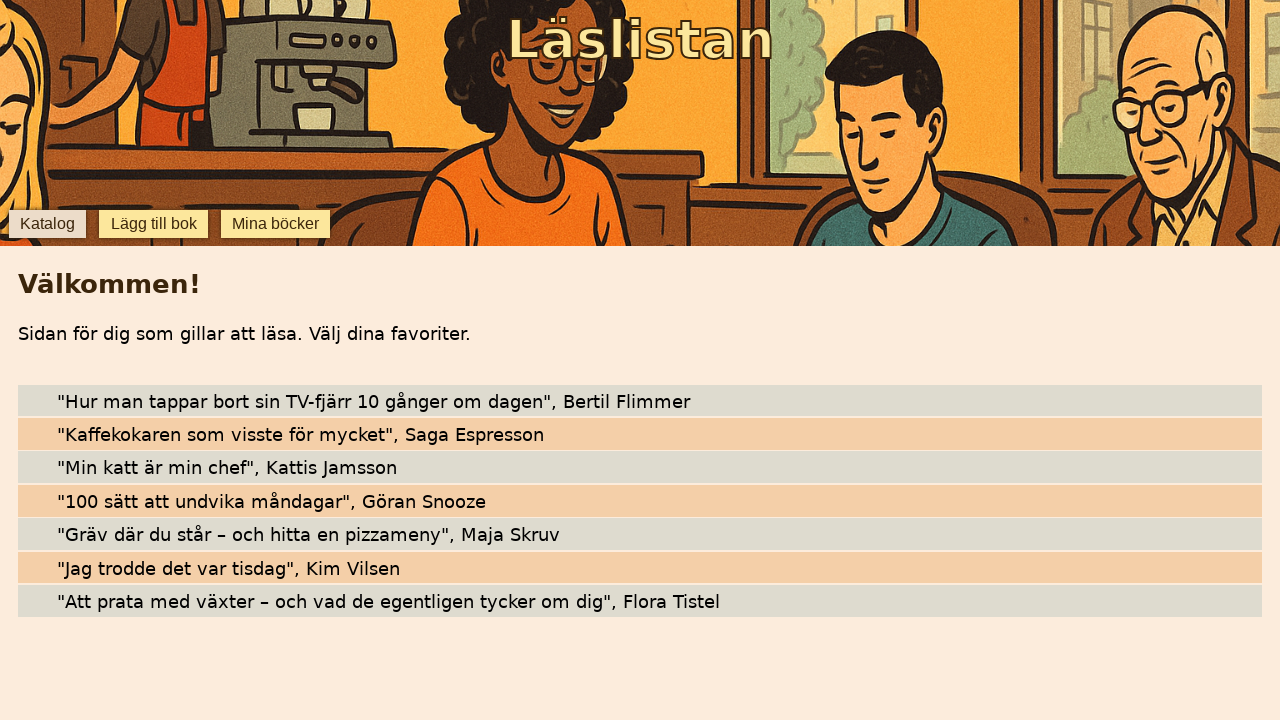

Clicked 'Lägg till bok' button to navigate to add book view at (154, 224) on internal:role=button[name="Lägg till bok"i]
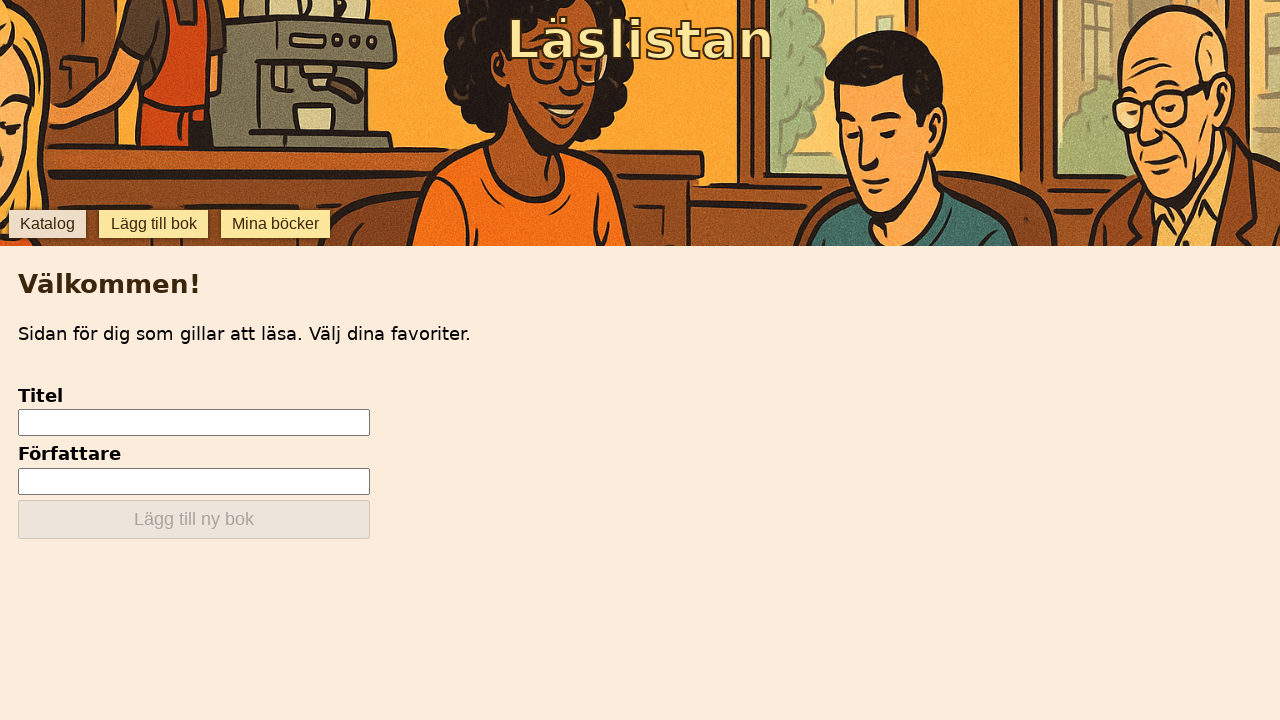

Filled in title field with 'Bok 1' on internal:testid=[data-testid="add-input-title"s]
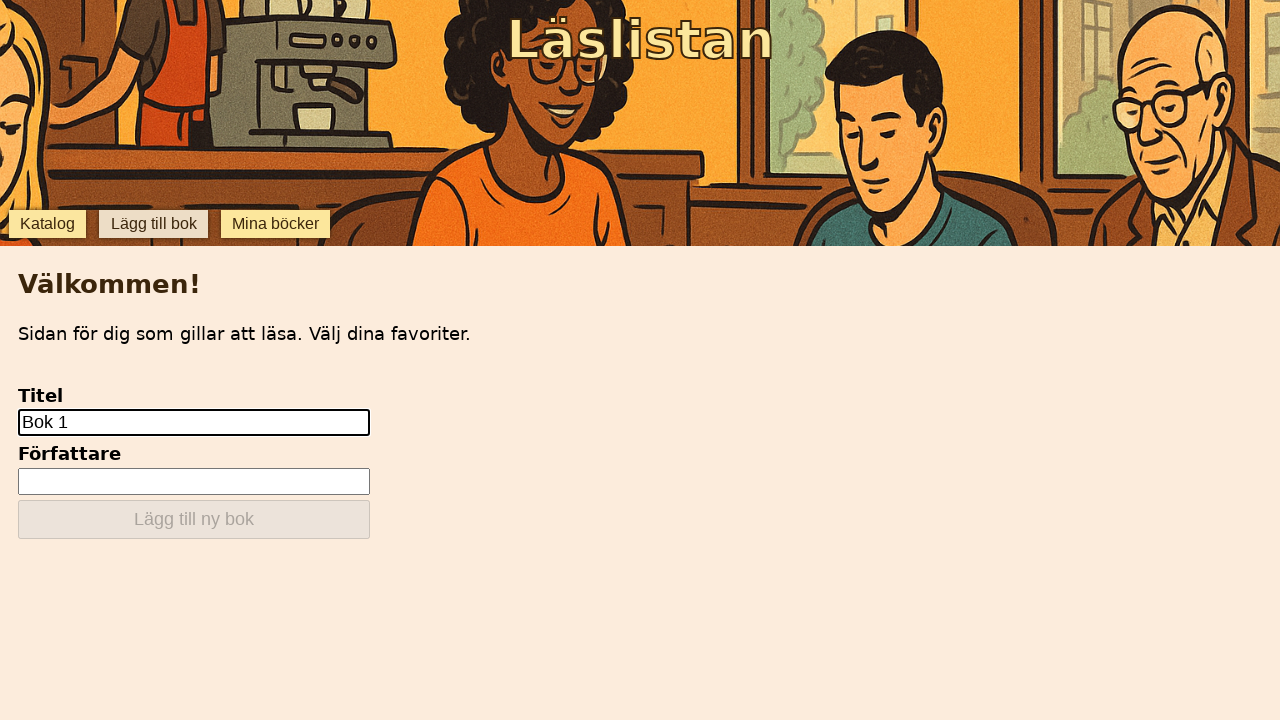

Filled in author field with 'Författare 1' on internal:testid=[data-testid="add-input-author"s]
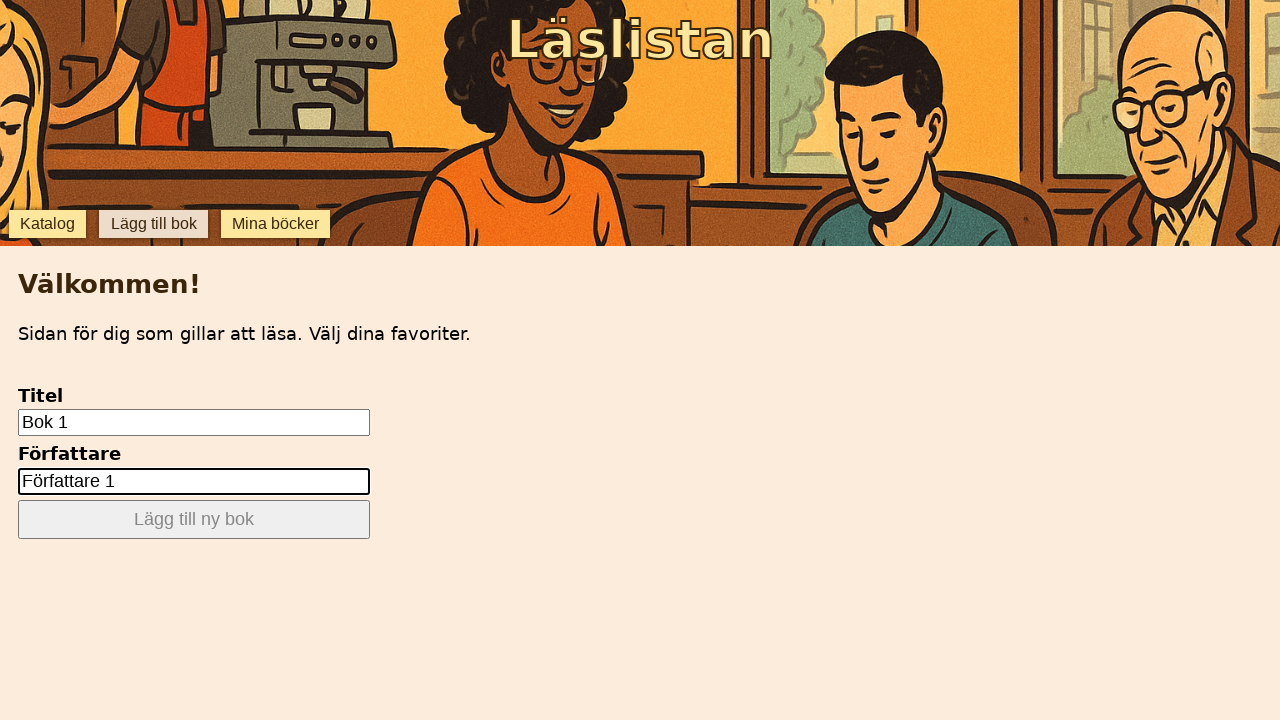

Clicked 'Lägg till ny bok' button to add 'Bok 1' by Författare 1 at (194, 520) on internal:role=button[name="Lägg till ny bok"i]
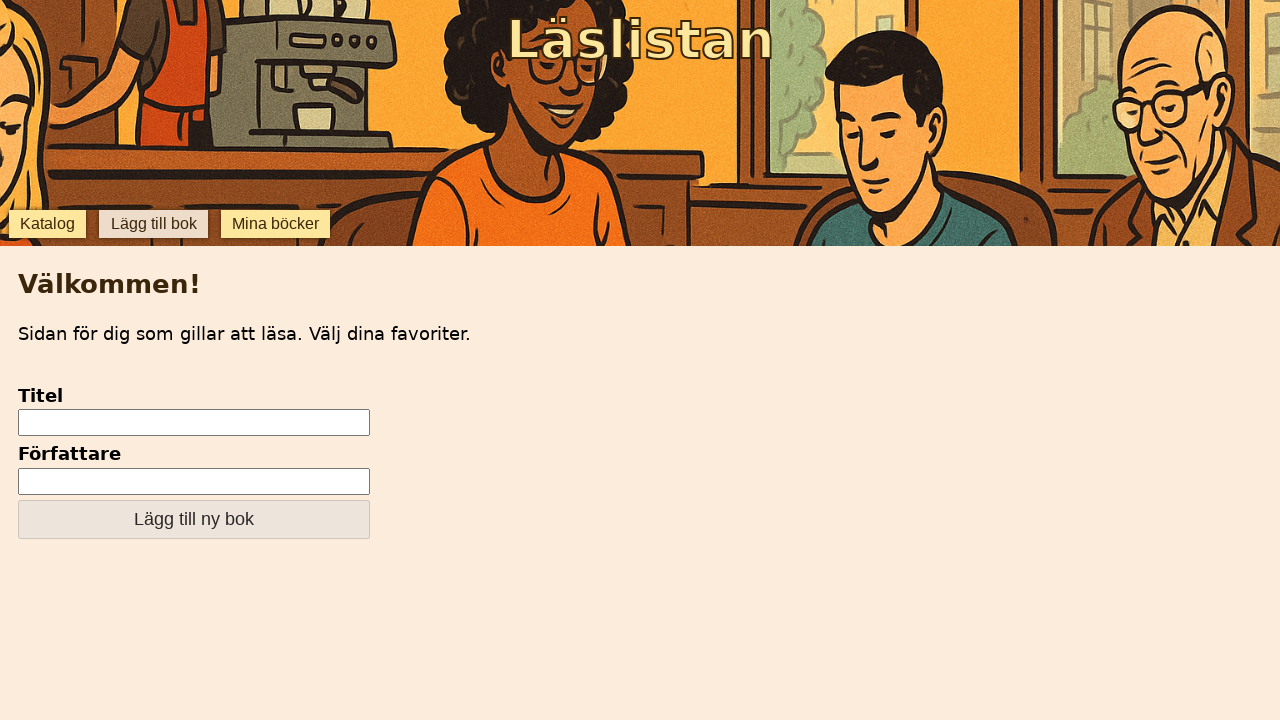

Filled in title field with 'Bok 2' on internal:testid=[data-testid="add-input-title"s]
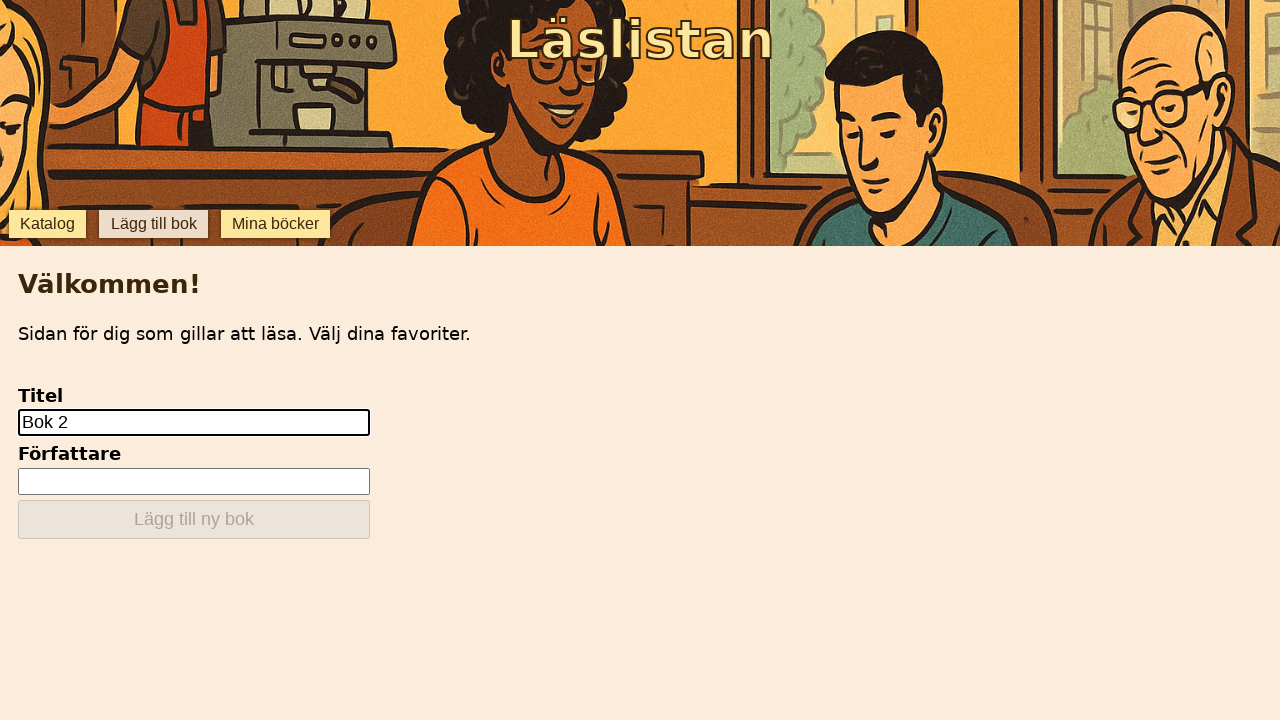

Filled in author field with 'Författare 2' on internal:testid=[data-testid="add-input-author"s]
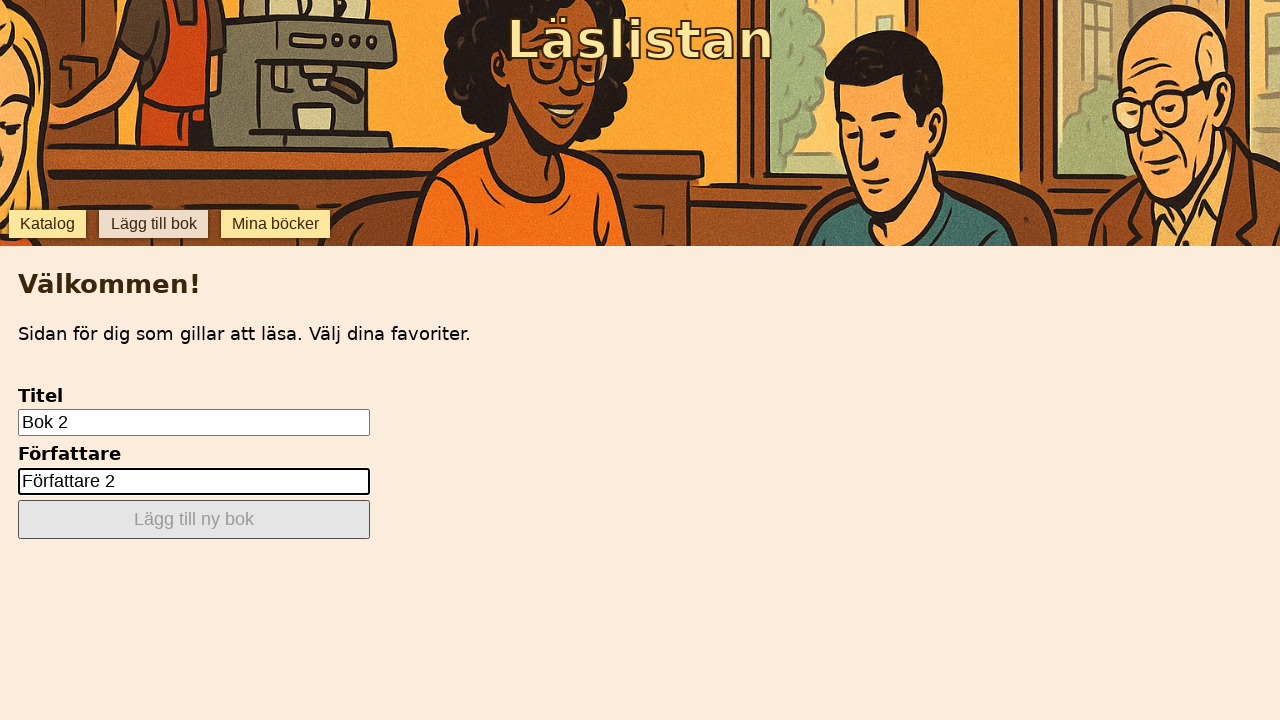

Clicked 'Lägg till ny bok' button to add 'Bok 2' by Författare 2 at (194, 520) on internal:role=button[name="Lägg till ny bok"i]
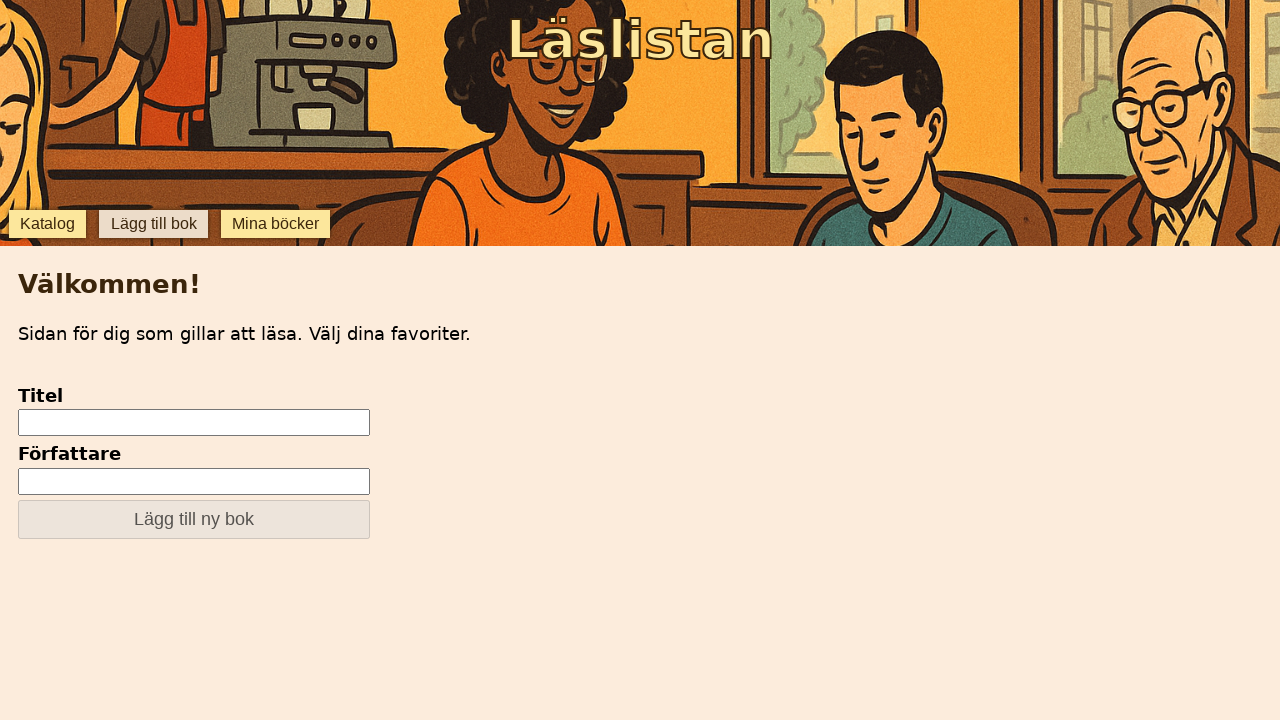

Filled in title field with 'Bok 3' on internal:testid=[data-testid="add-input-title"s]
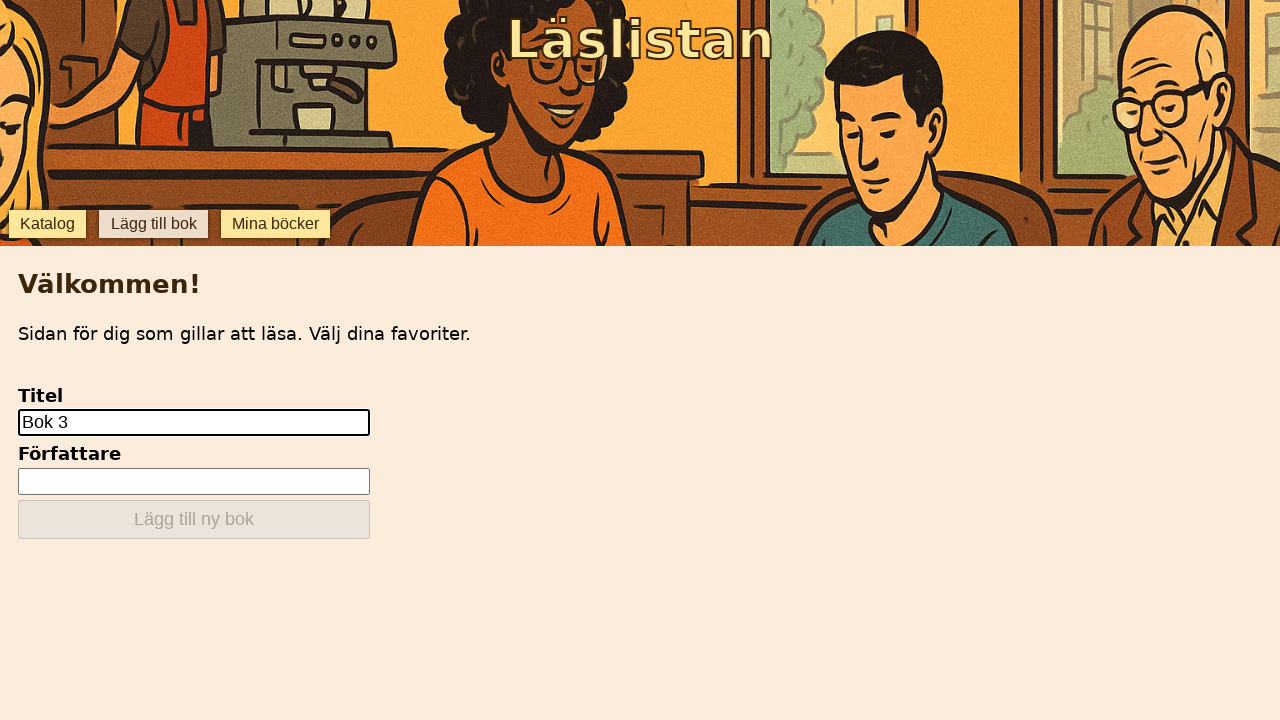

Filled in author field with 'Författare 3' on internal:testid=[data-testid="add-input-author"s]
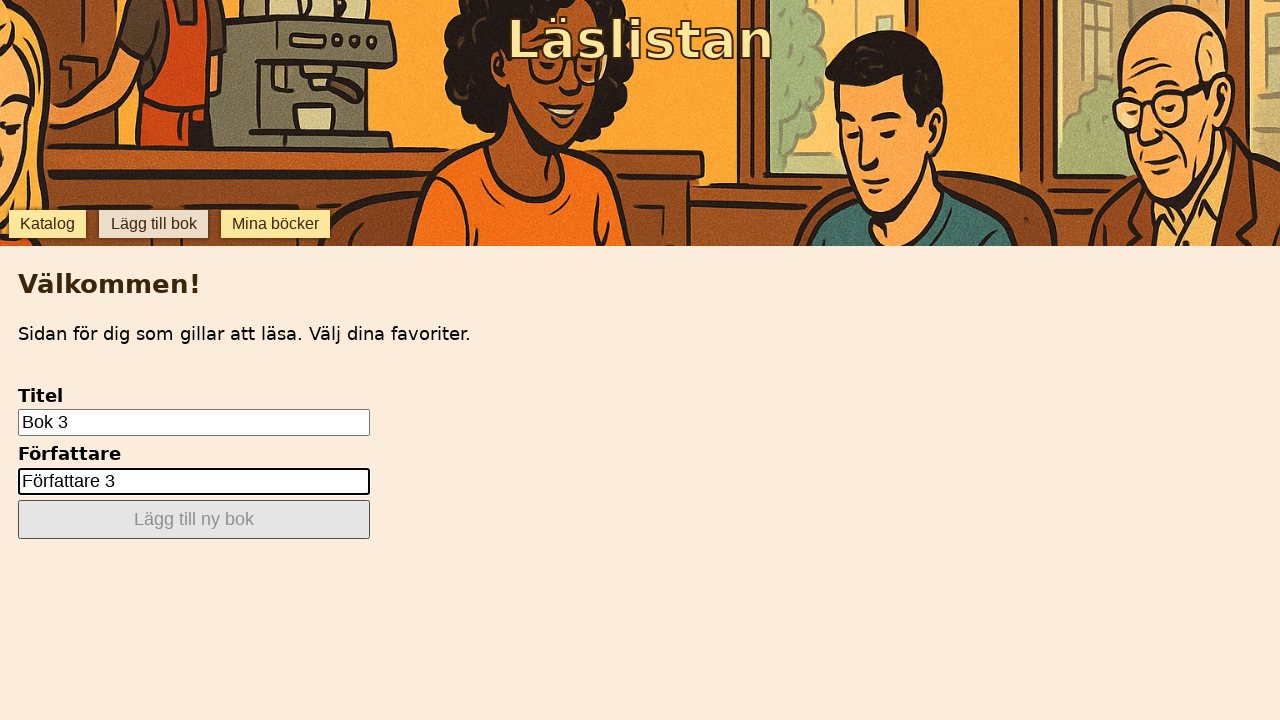

Clicked 'Lägg till ny bok' button to add 'Bok 3' by Författare 3 at (194, 520) on internal:role=button[name="Lägg till ny bok"i]
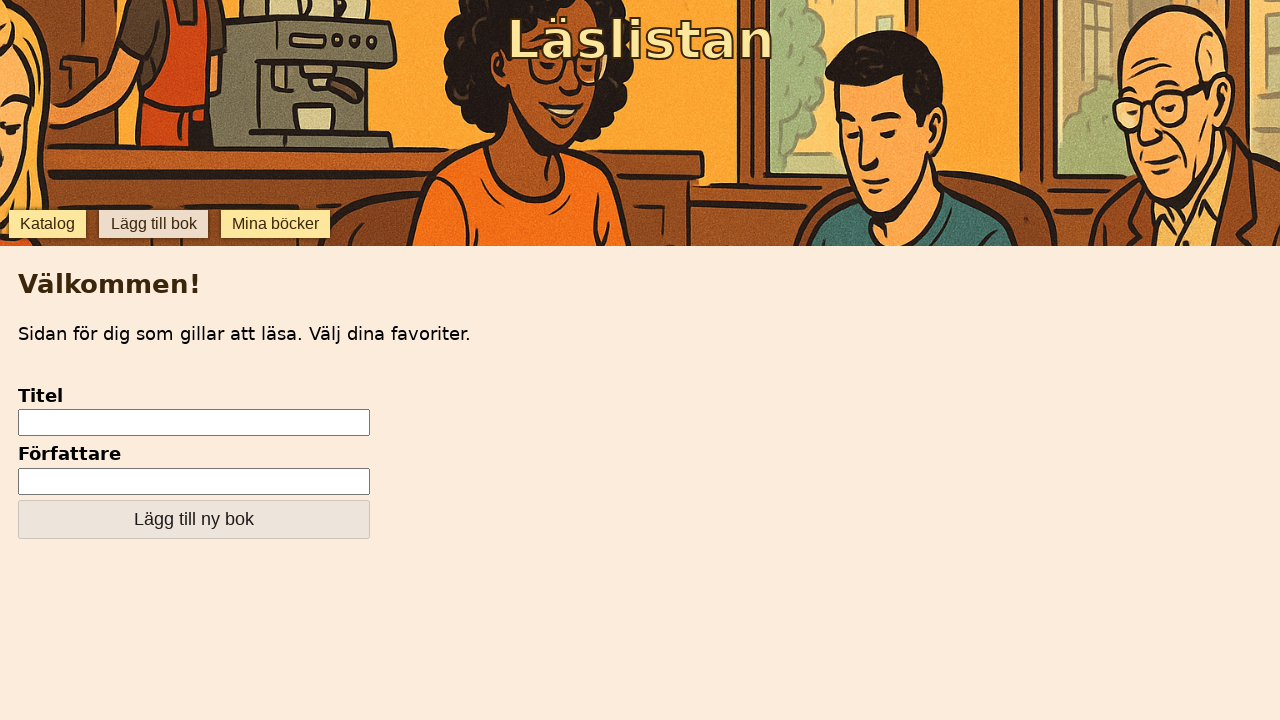

Clicked 'Katalog' button to navigate to catalog view at (47, 224) on internal:role=button[name="Katalog"i]
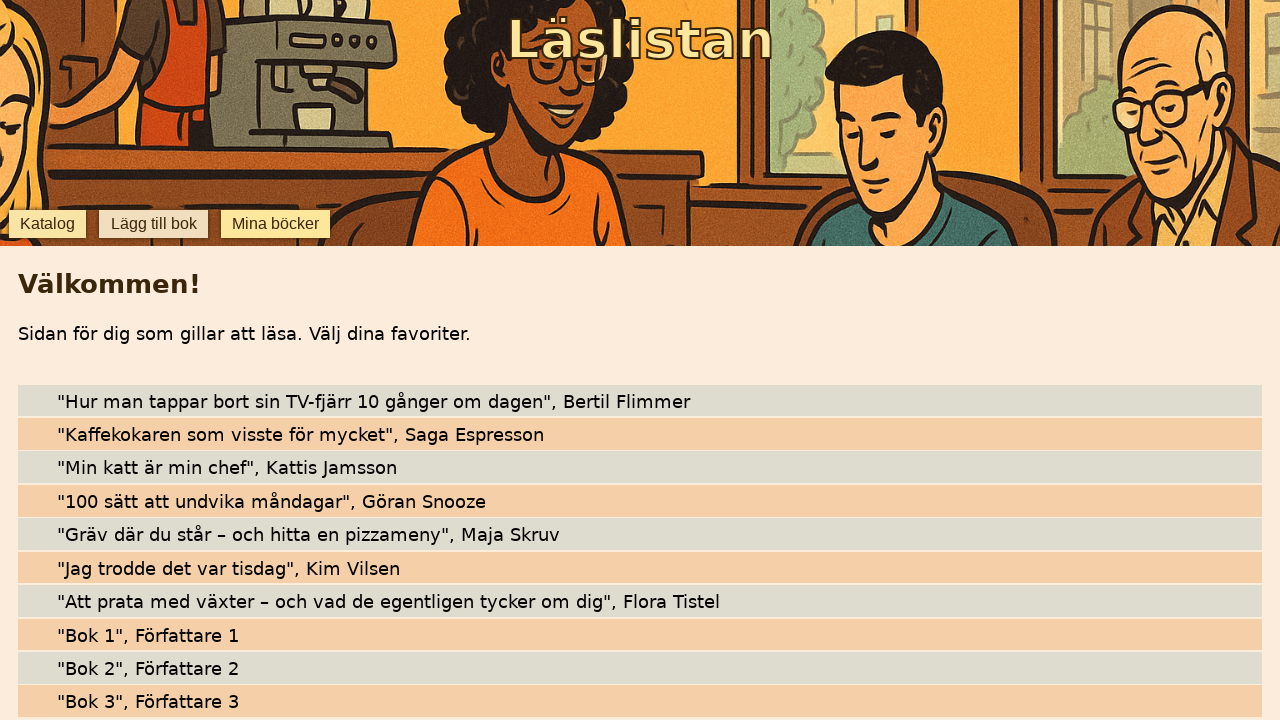

Verified that book title 'Bok 1' is visible in catalog
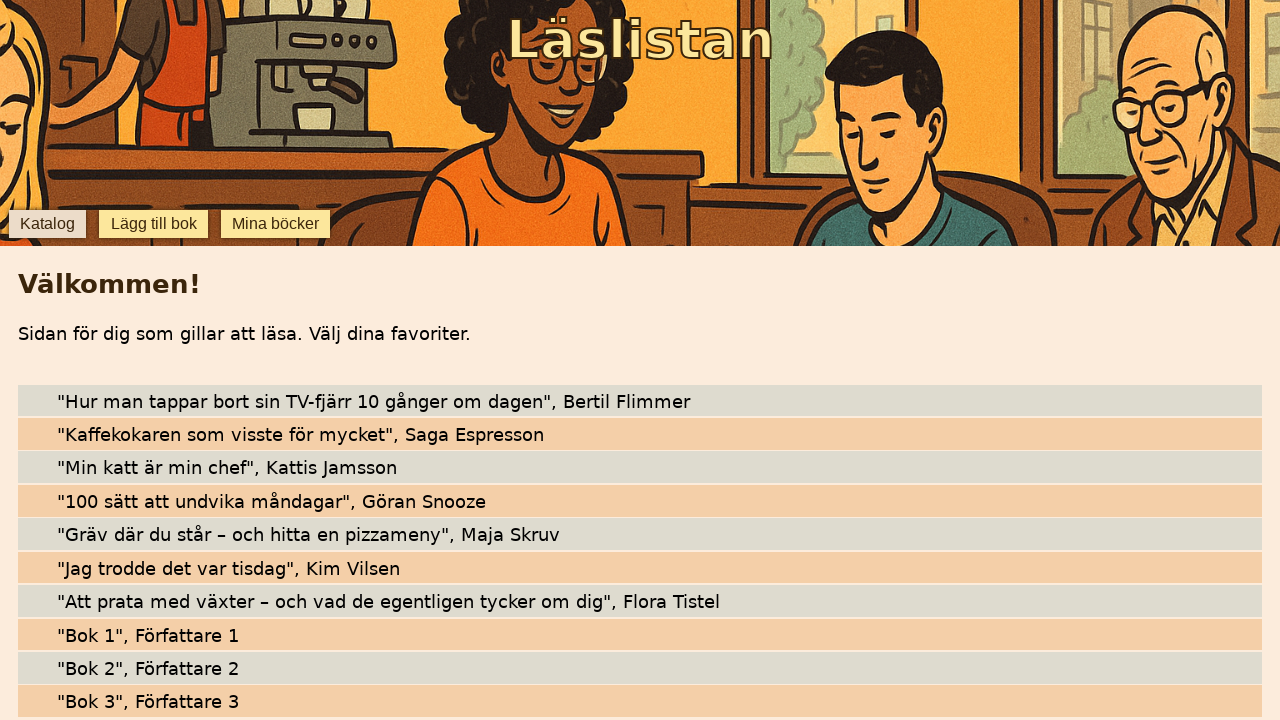

Verified that author 'Författare 1' is visible in catalog
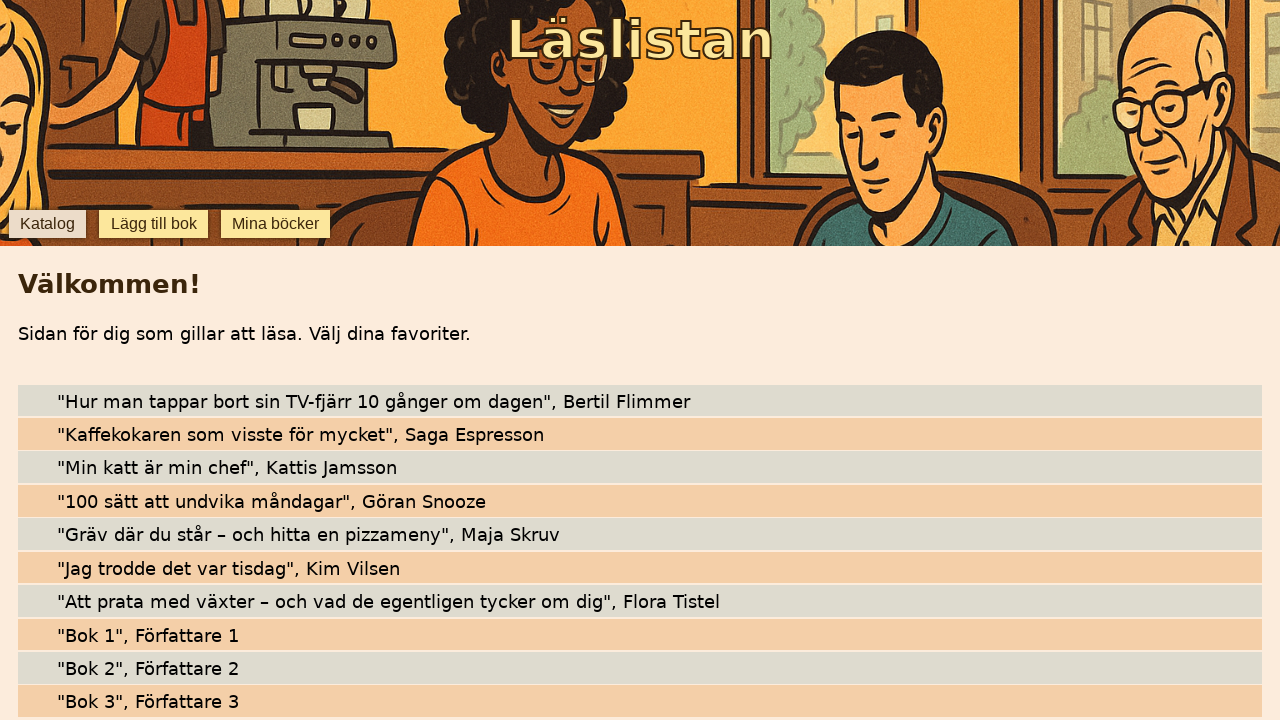

Verified that book title 'Bok 2' is visible in catalog
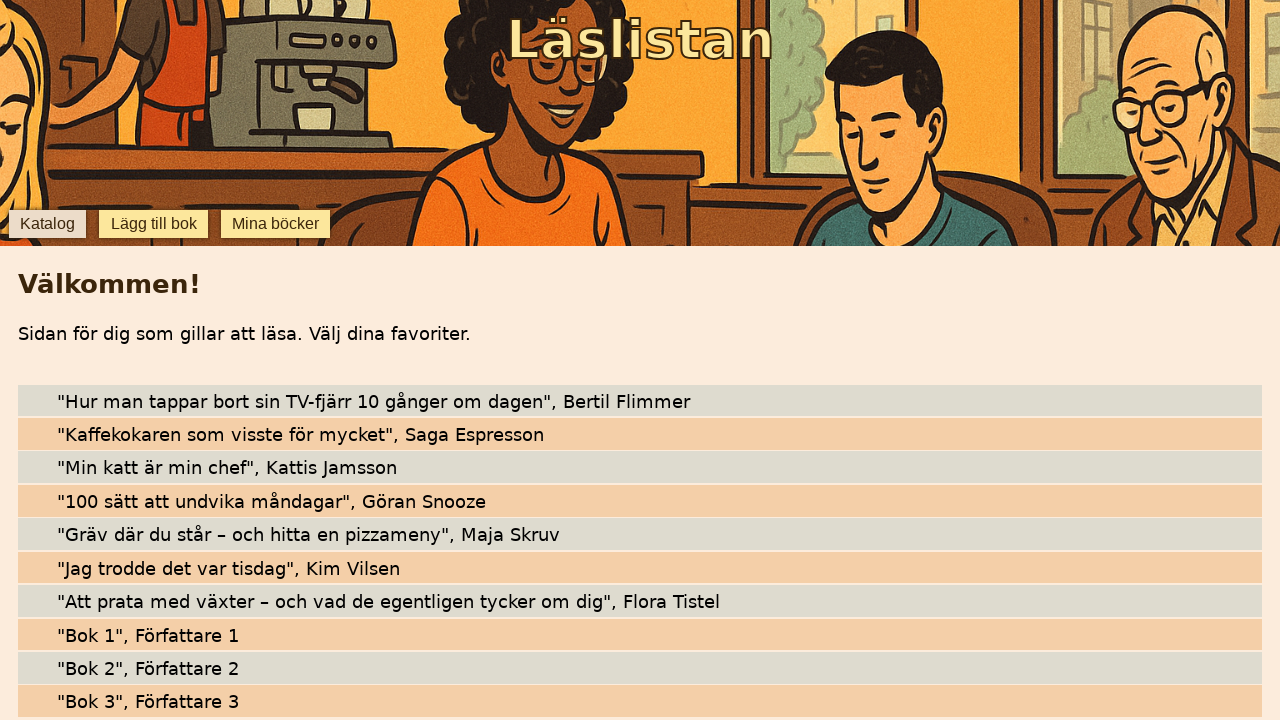

Verified that author 'Författare 2' is visible in catalog
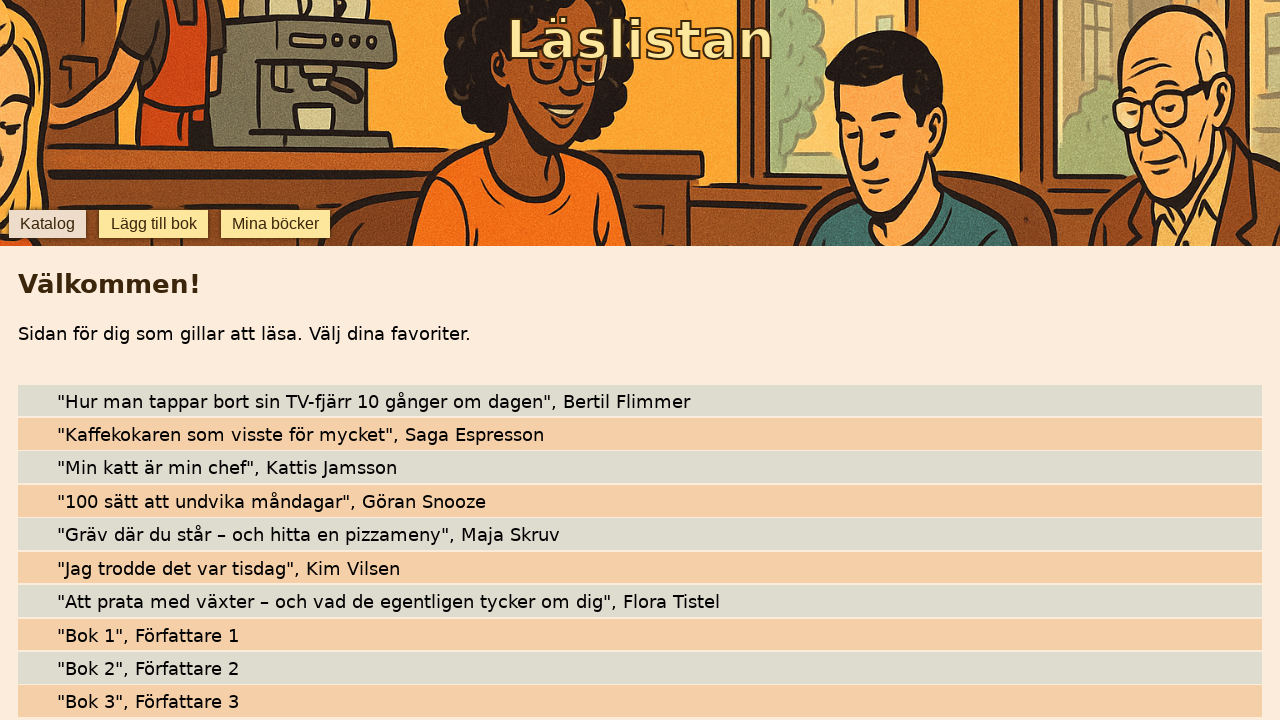

Verified that book title 'Bok 3' is visible in catalog
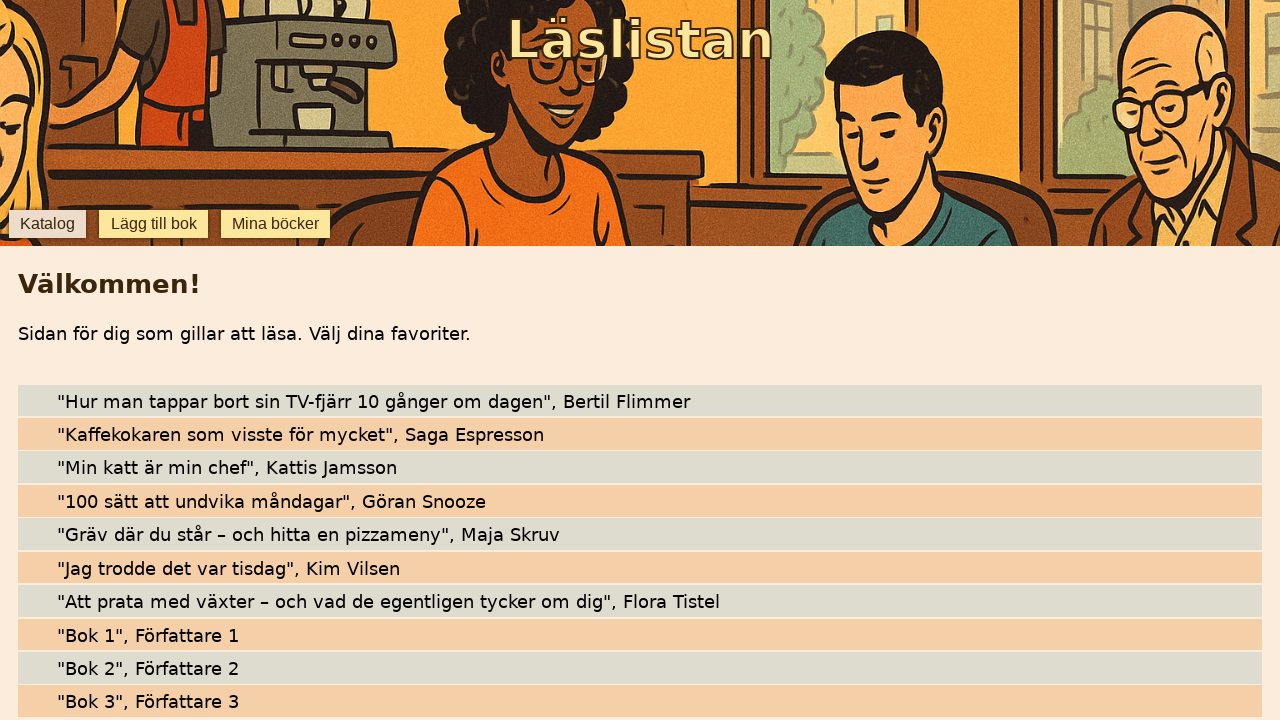

Verified that author 'Författare 3' is visible in catalog
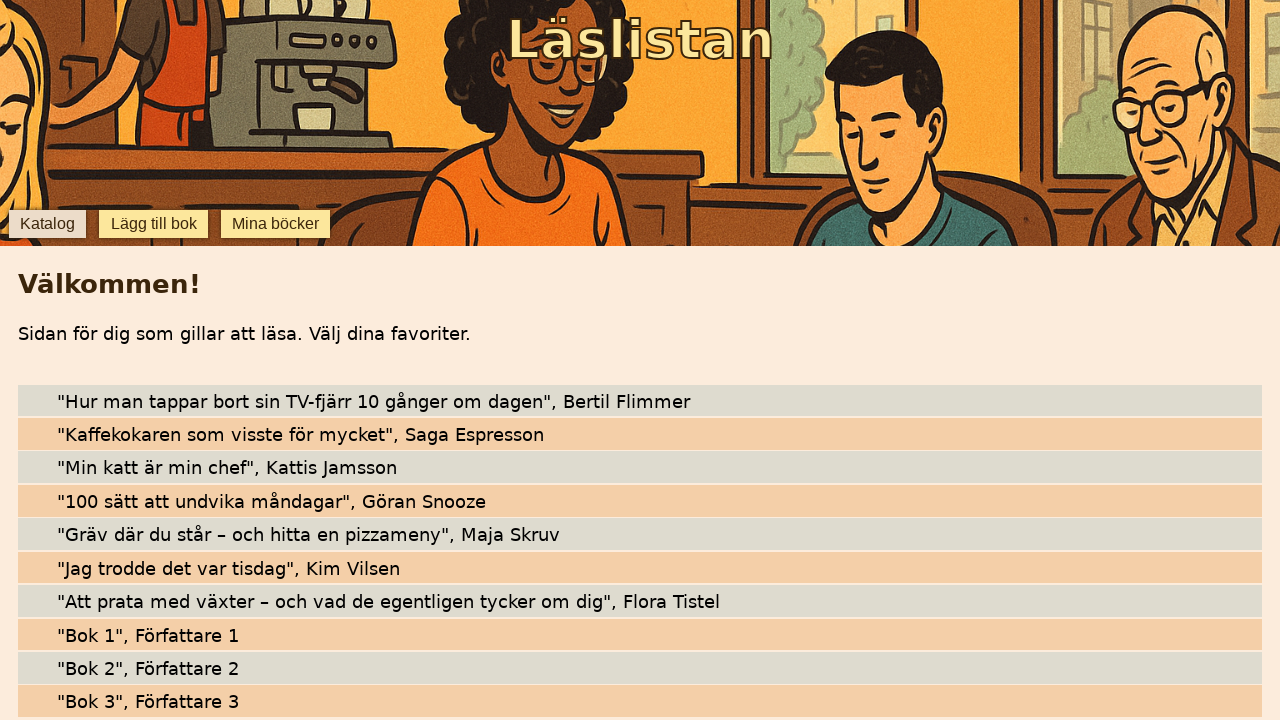

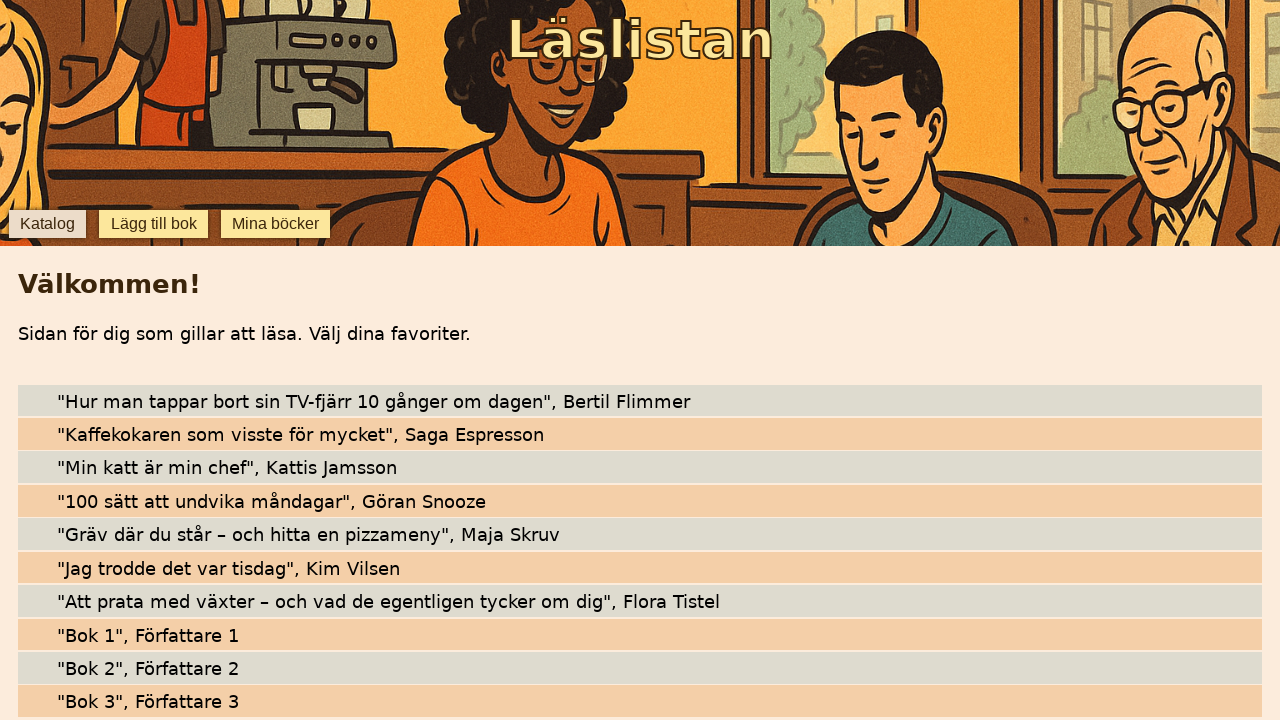